Tests clicking a button identified by its CSS class attribute (btn-primary) on the UI Testing Playground, then accepts the resulting alert dialog.

Starting URL: http://uitestingplayground.com/classattr

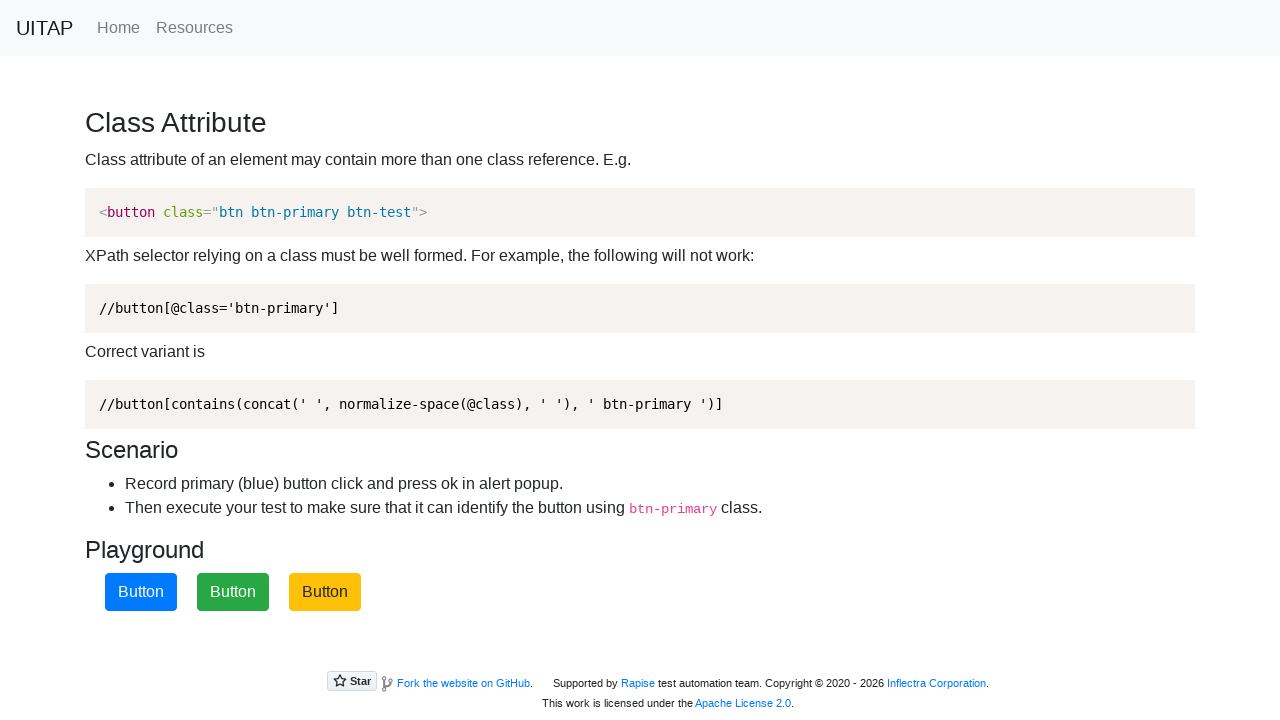

Navigated to UI Testing Playground classattr page
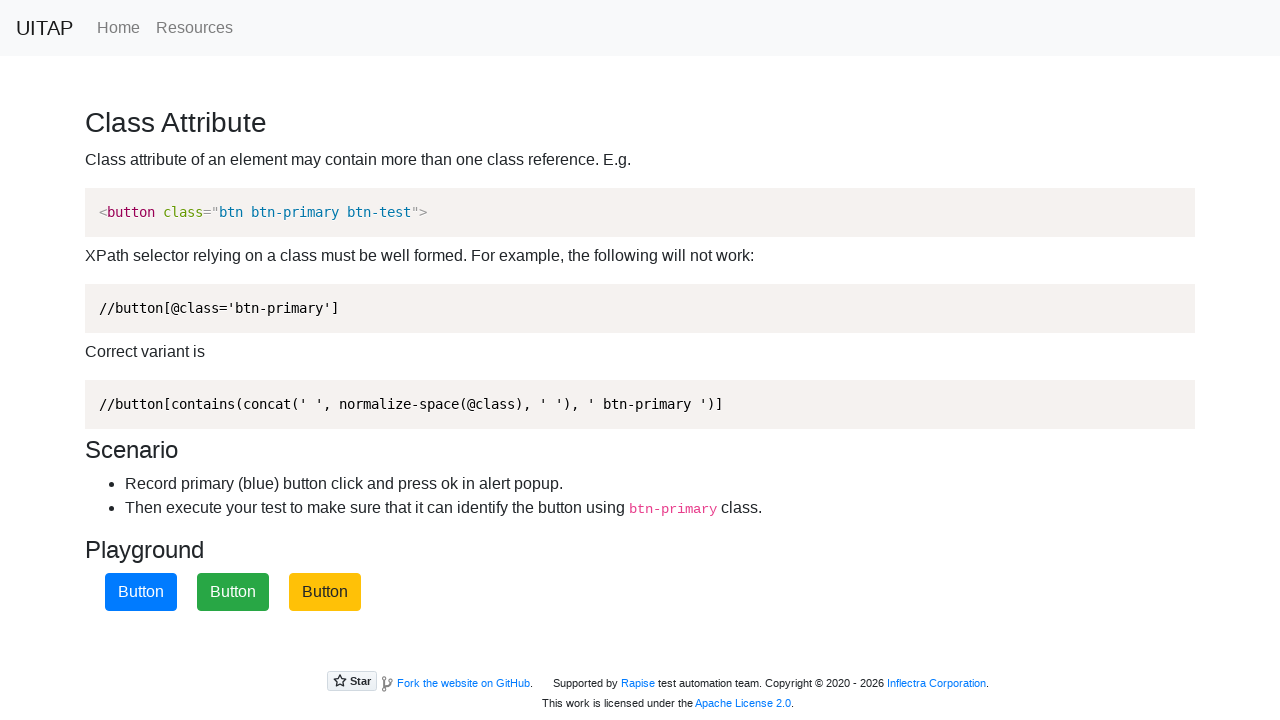

Clicked button with btn-primary class attribute at (141, 592) on xpath=//button[contains(concat(' ', normalize-space(@class), ' '), ' btn-primary
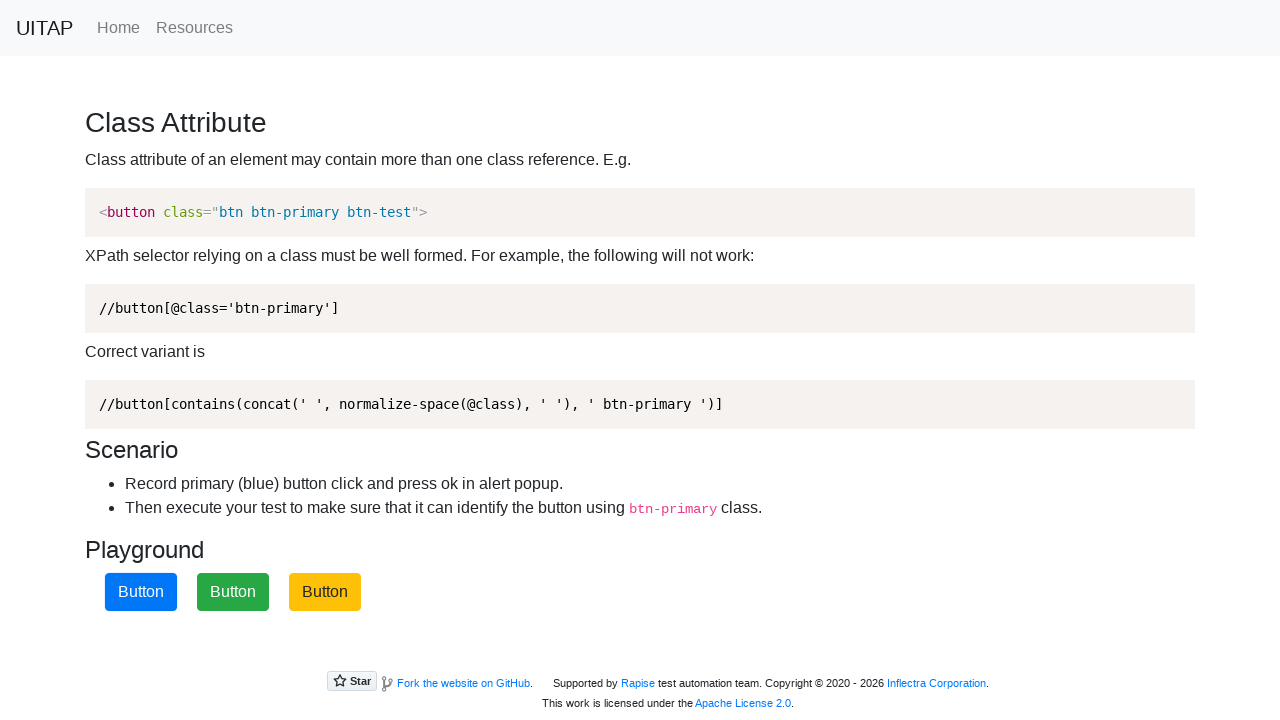

Set up dialog handler to accept alerts
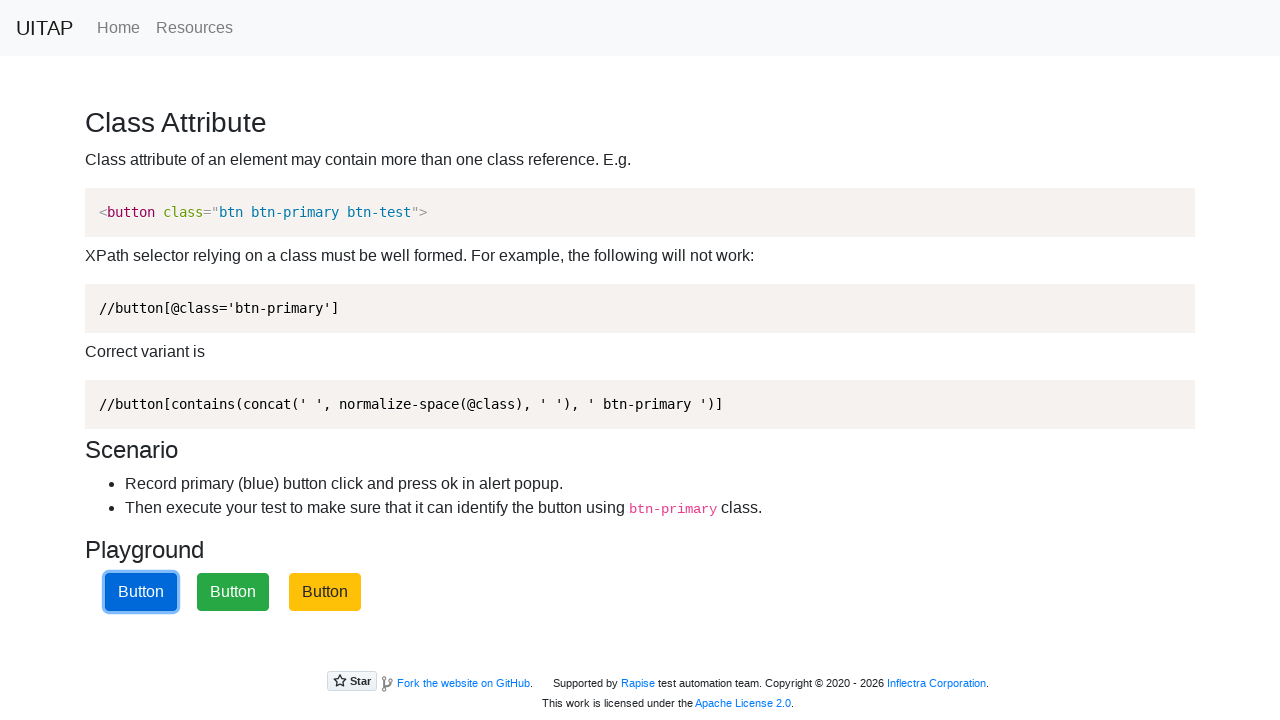

Waited 500ms for alert dialog to appear and be accepted
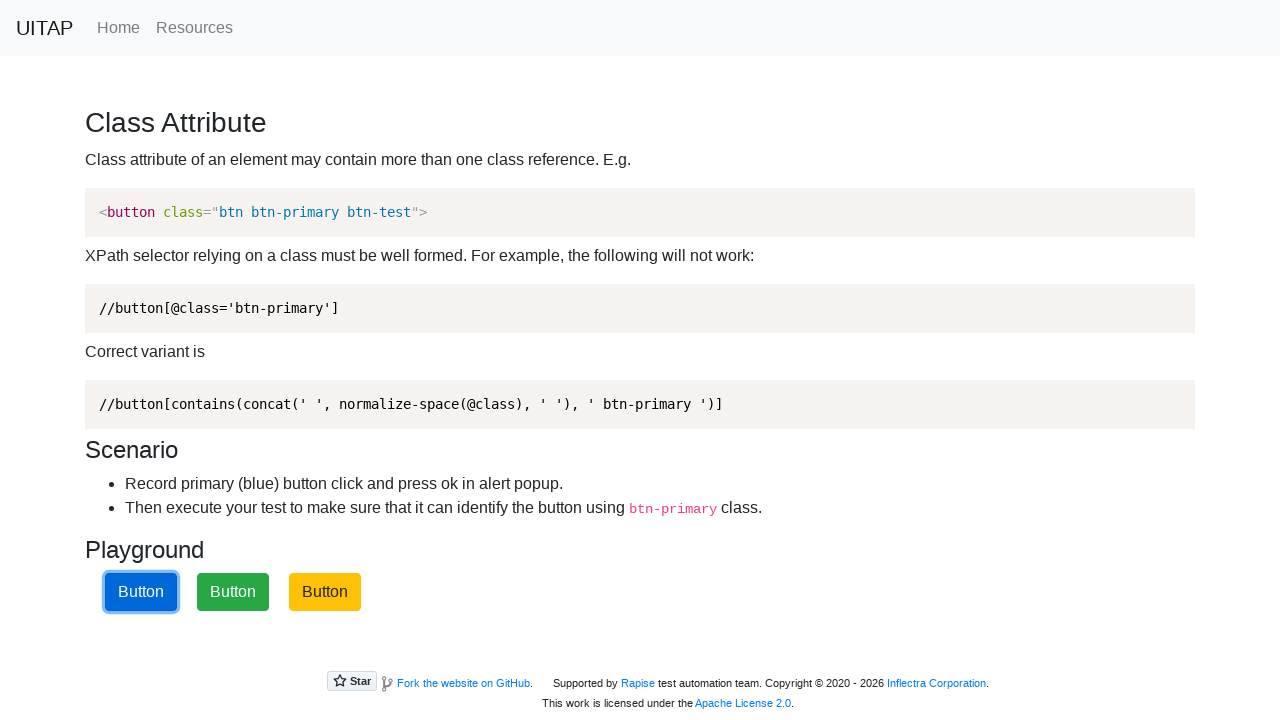

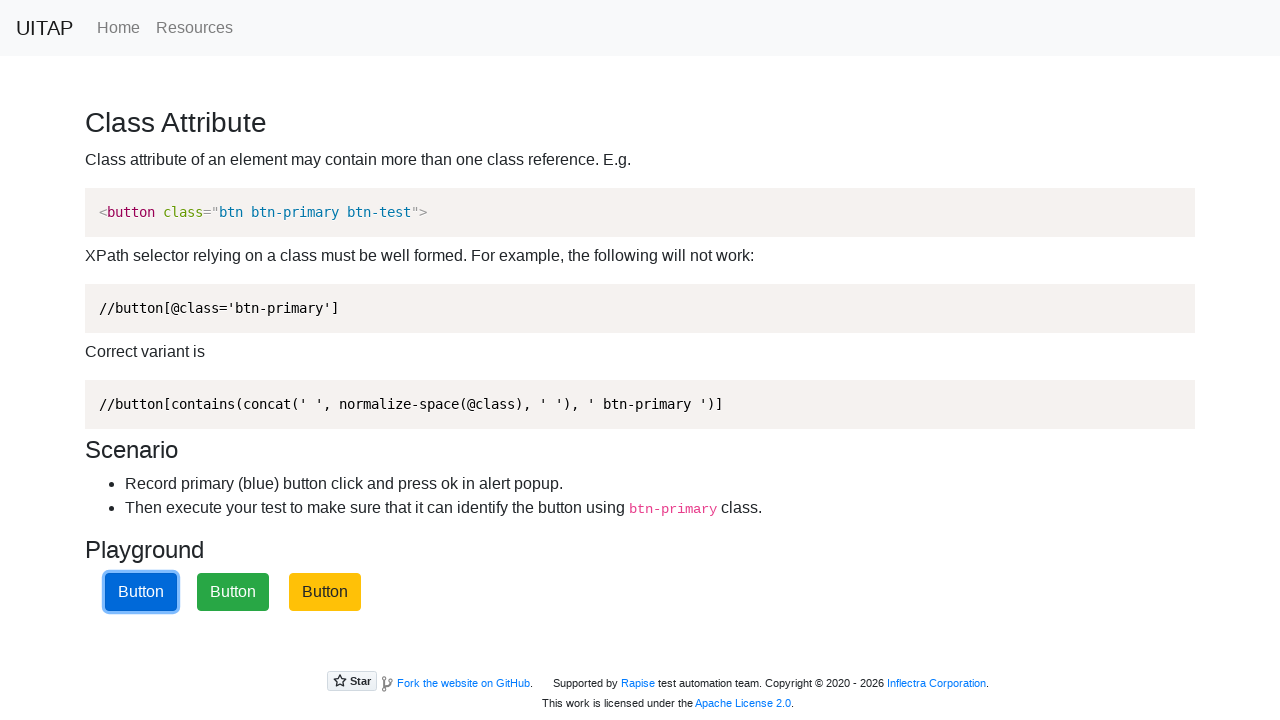